Tests an e-commerce shopping flow by adding specific vegetables (Cucumber, Brocolli, Beetroot) to cart, proceeding to checkout, and applying a promo code to verify discount functionality

Starting URL: https://rahulshettyacademy.com/seleniumPractise/

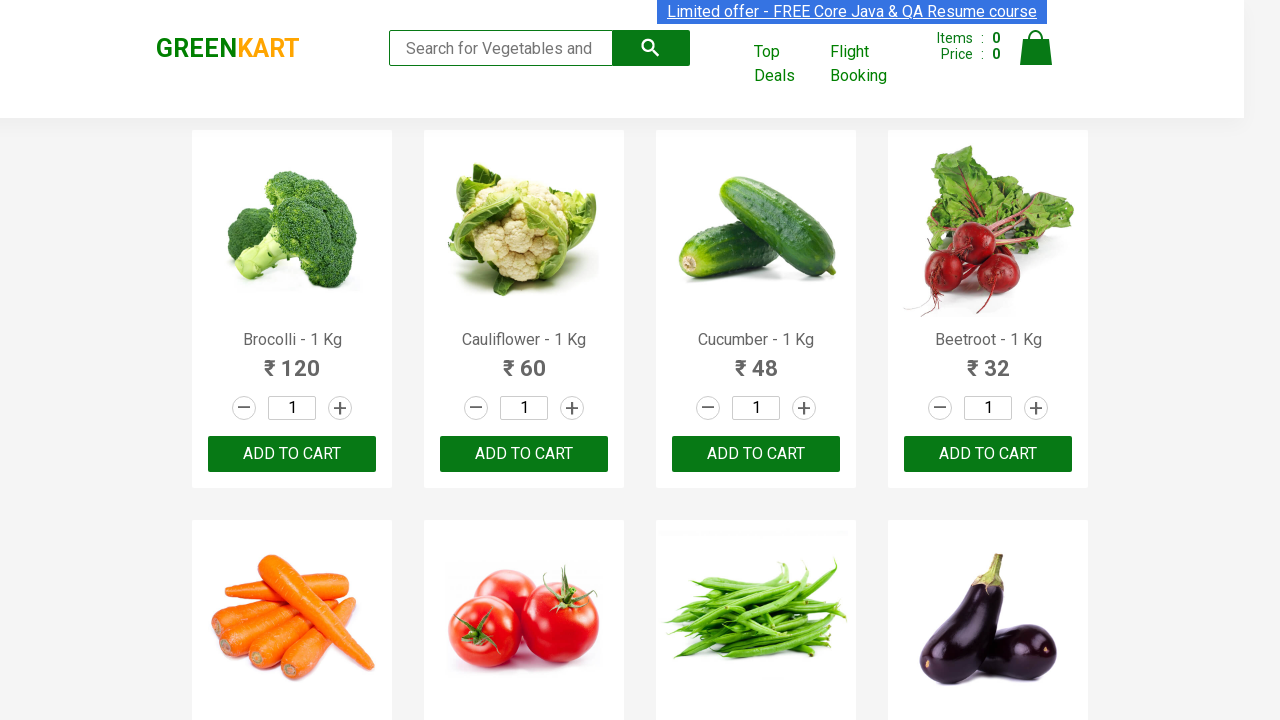

Waited for product list to load
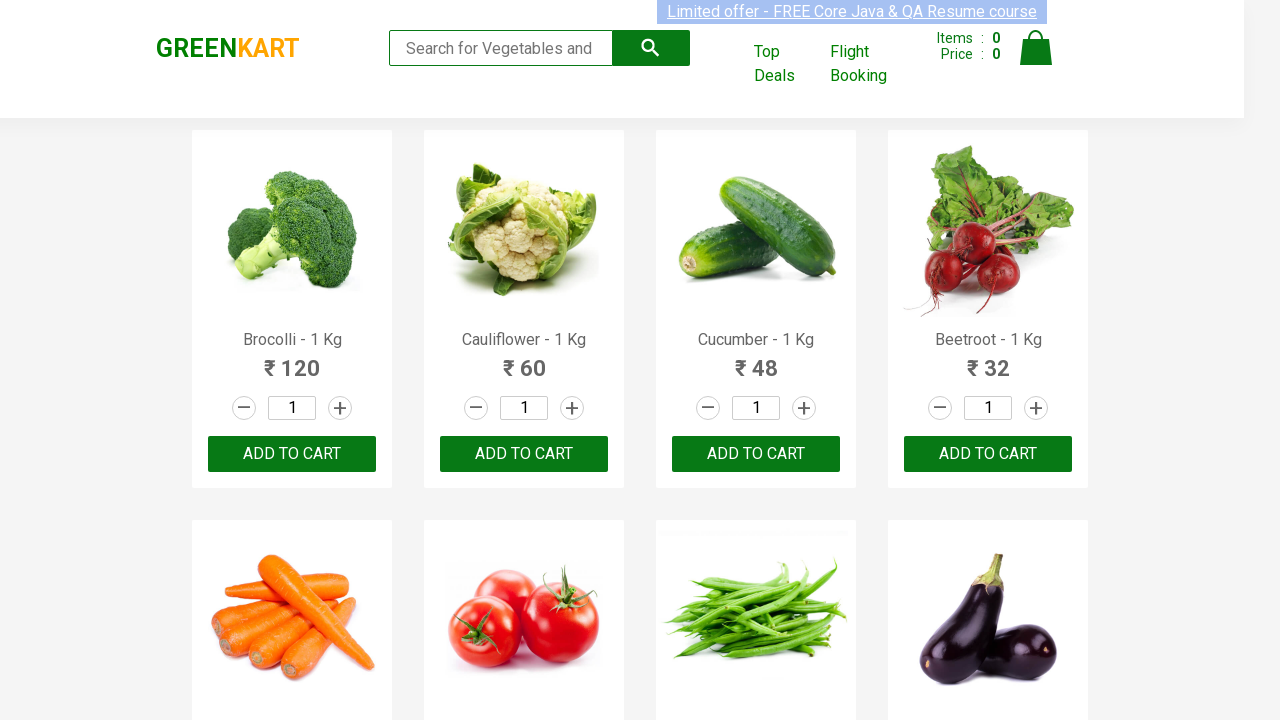

Retrieved all product elements from page
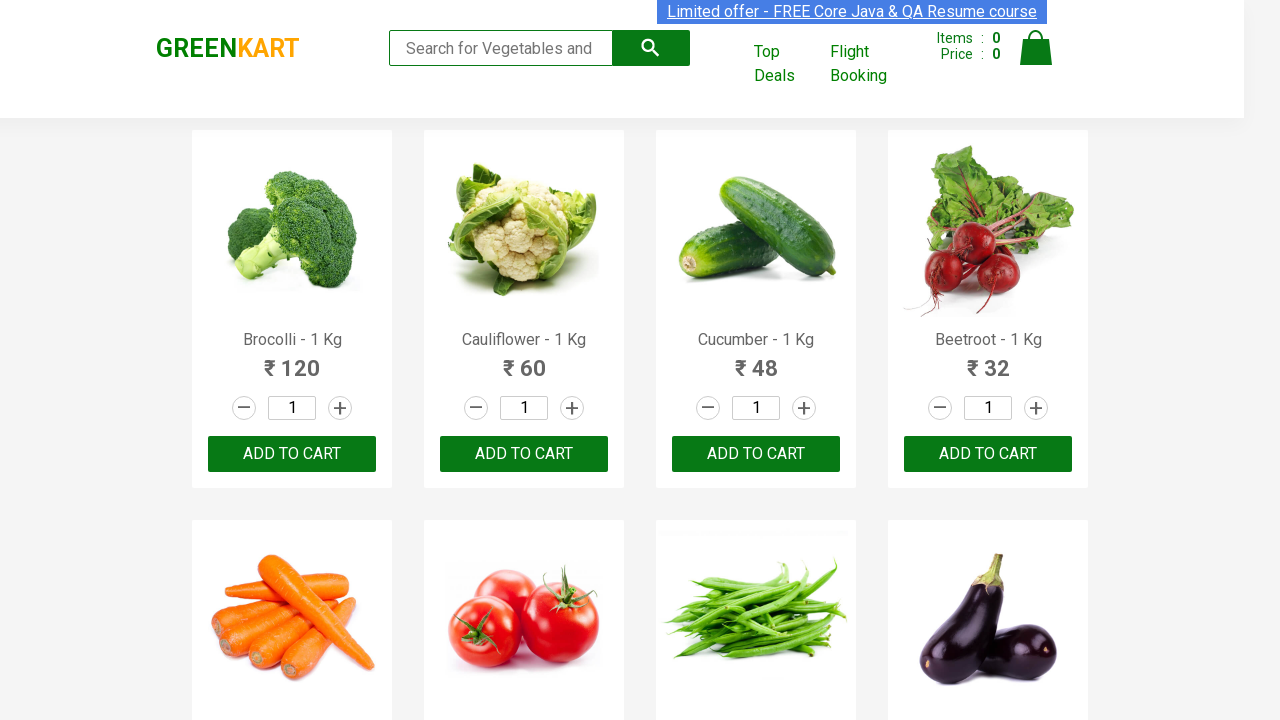

Retrieved all add to cart buttons
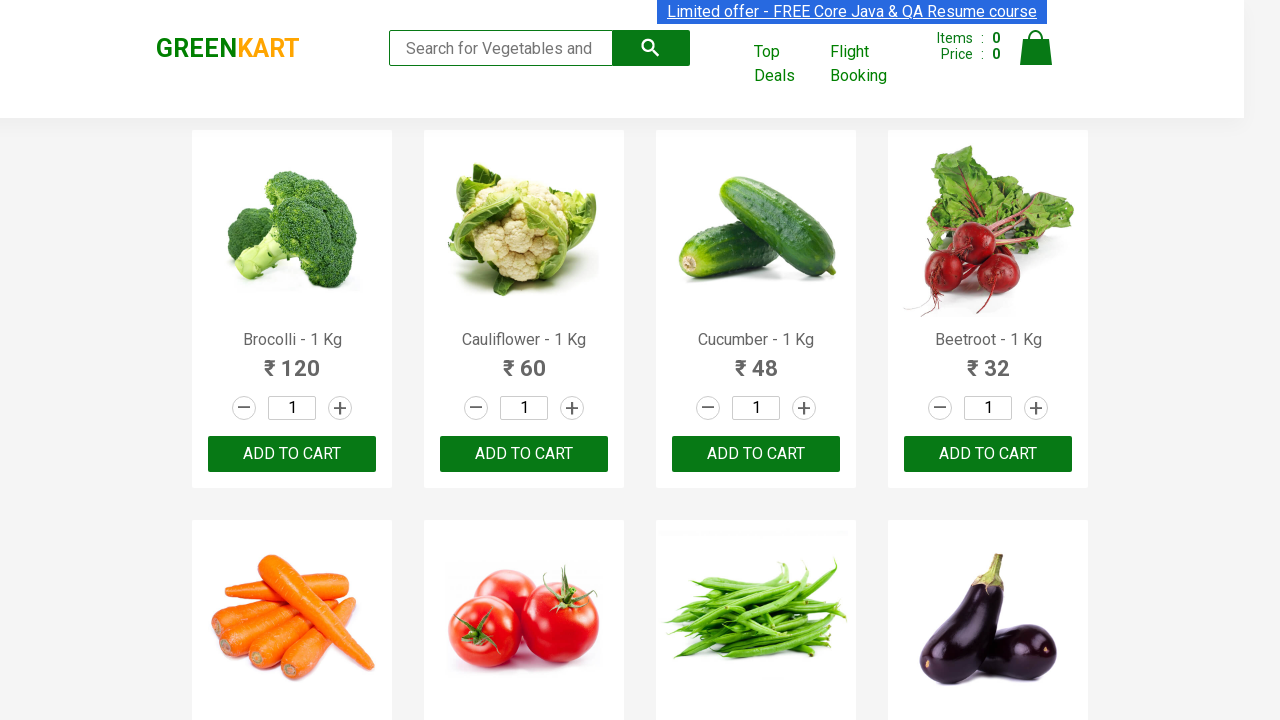

Added Brocolli to cart at (292, 454) on xpath=//div[@class='product-action']/button >> nth=0
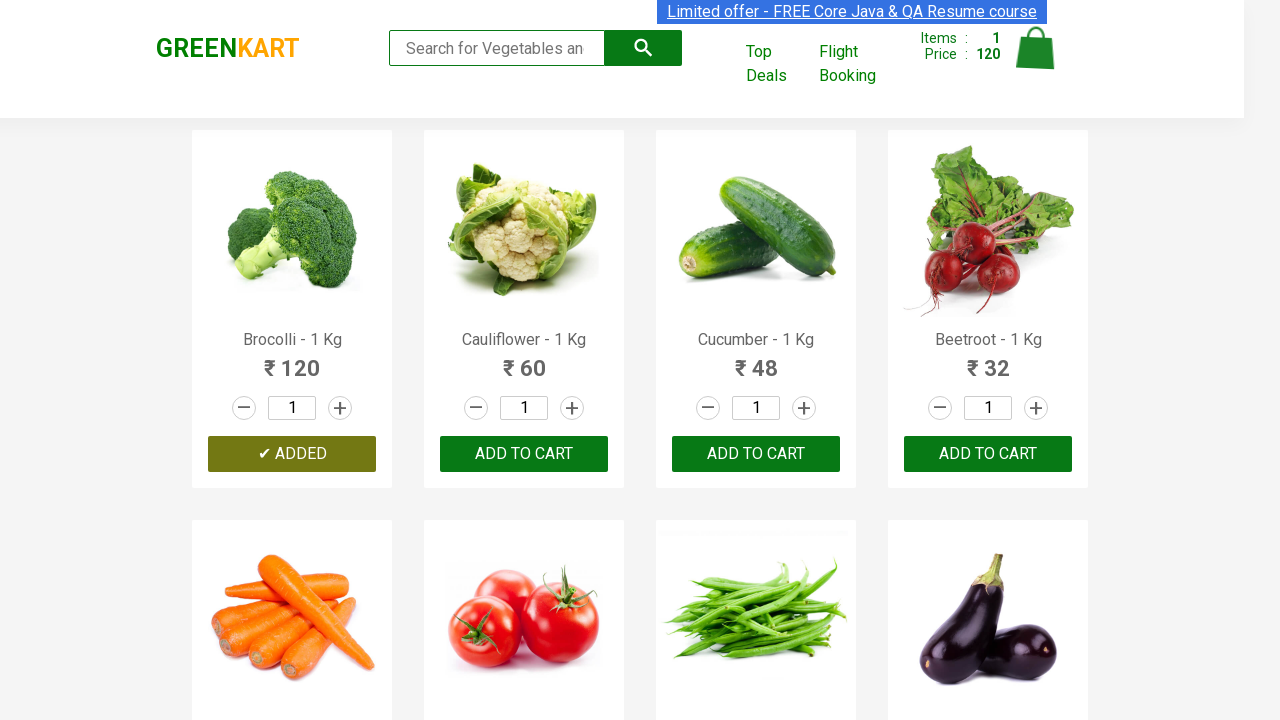

Added Cucumber to cart at (756, 454) on xpath=//div[@class='product-action']/button >> nth=2
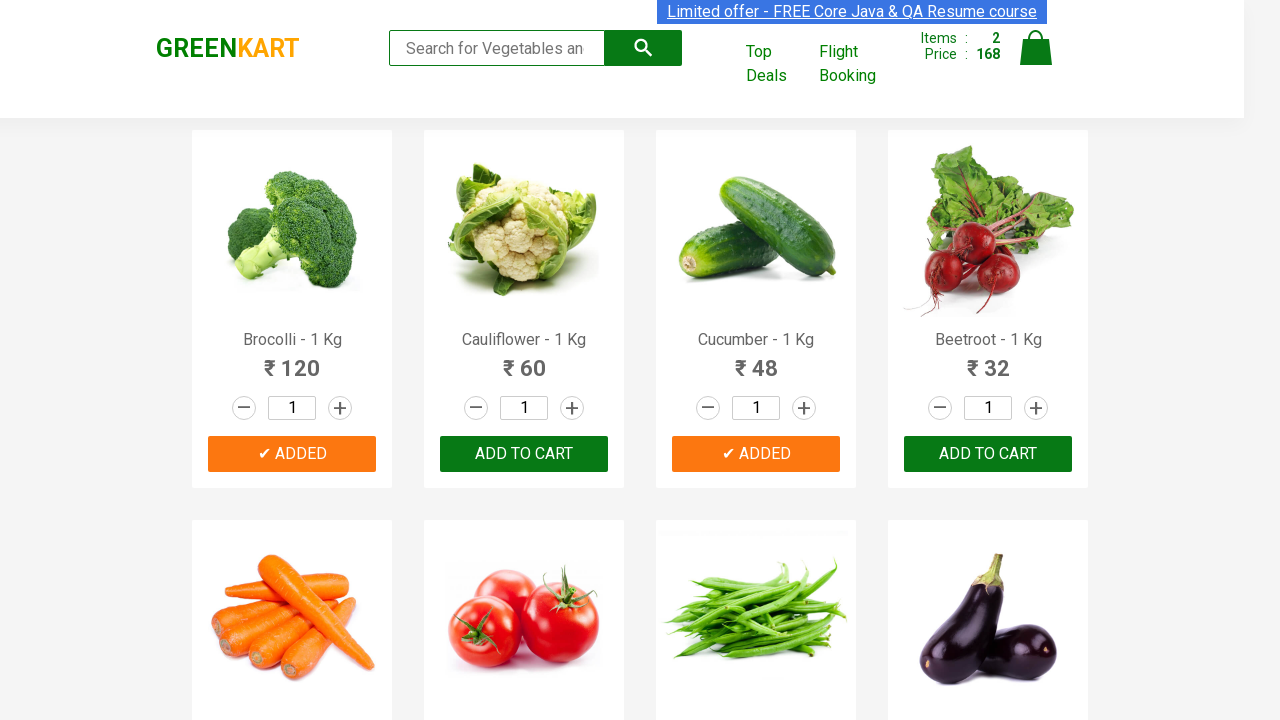

Added Beetroot to cart at (988, 454) on xpath=//div[@class='product-action']/button >> nth=3
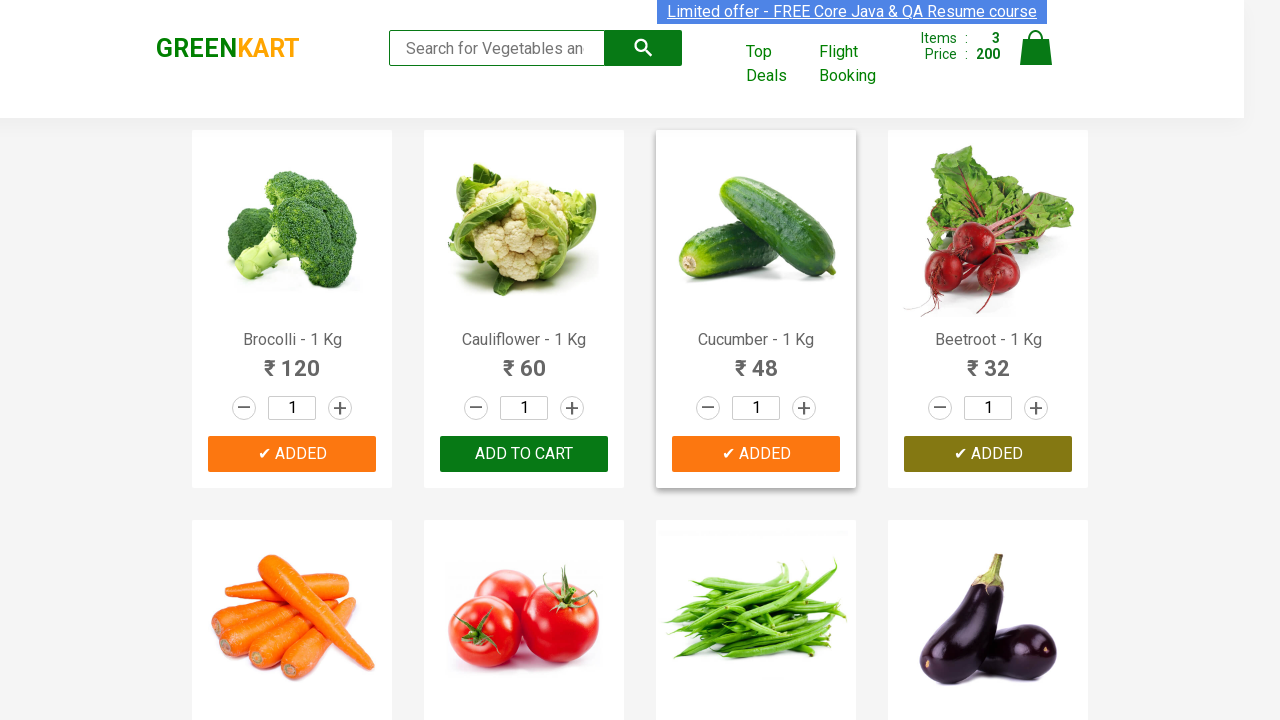

Clicked cart icon to open shopping cart at (1036, 48) on img[alt='Cart']
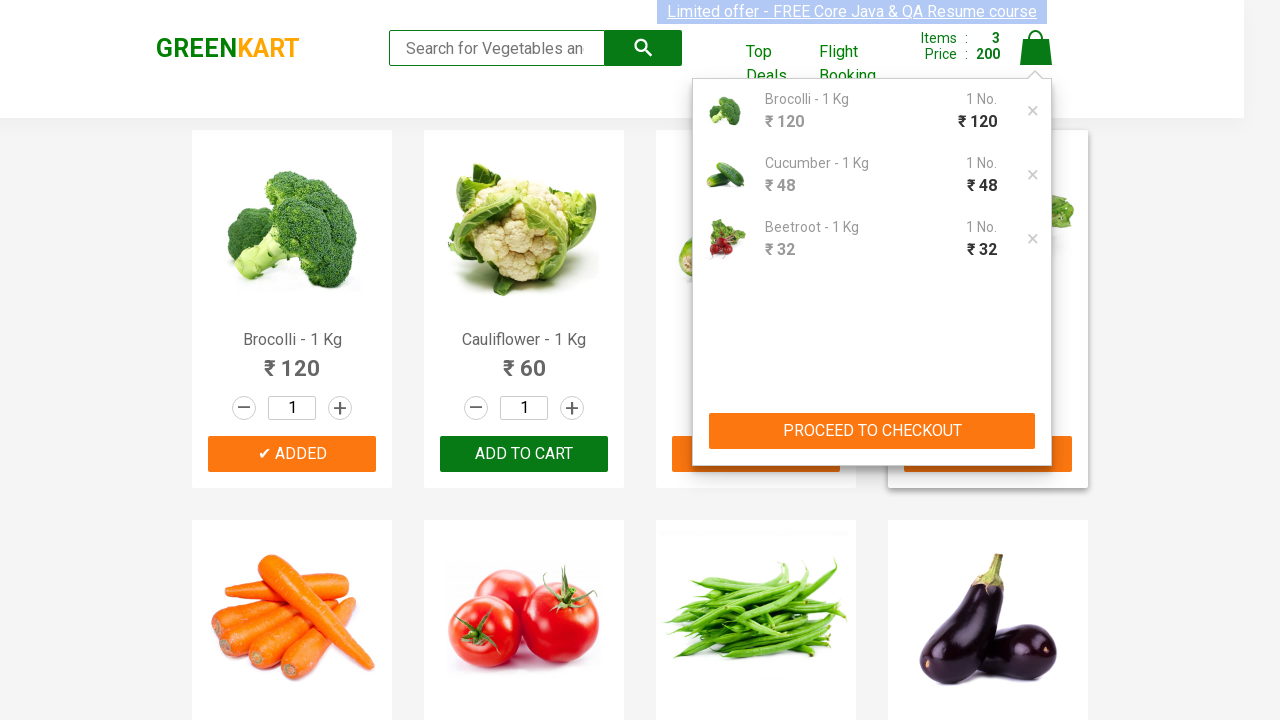

Clicked PROCEED TO CHECKOUT button at (872, 431) on xpath=//button[contains(text(),'PROCEED TO CHECKOUT')]
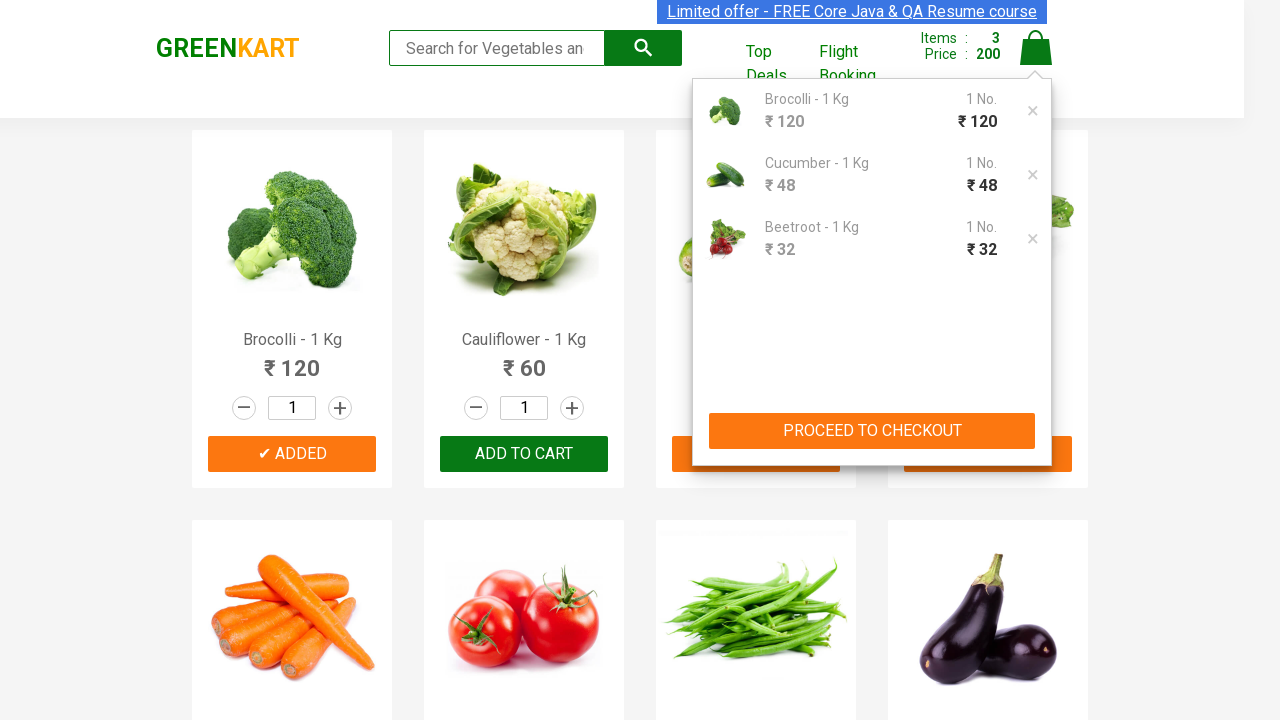

Waited for promo code input field to become visible
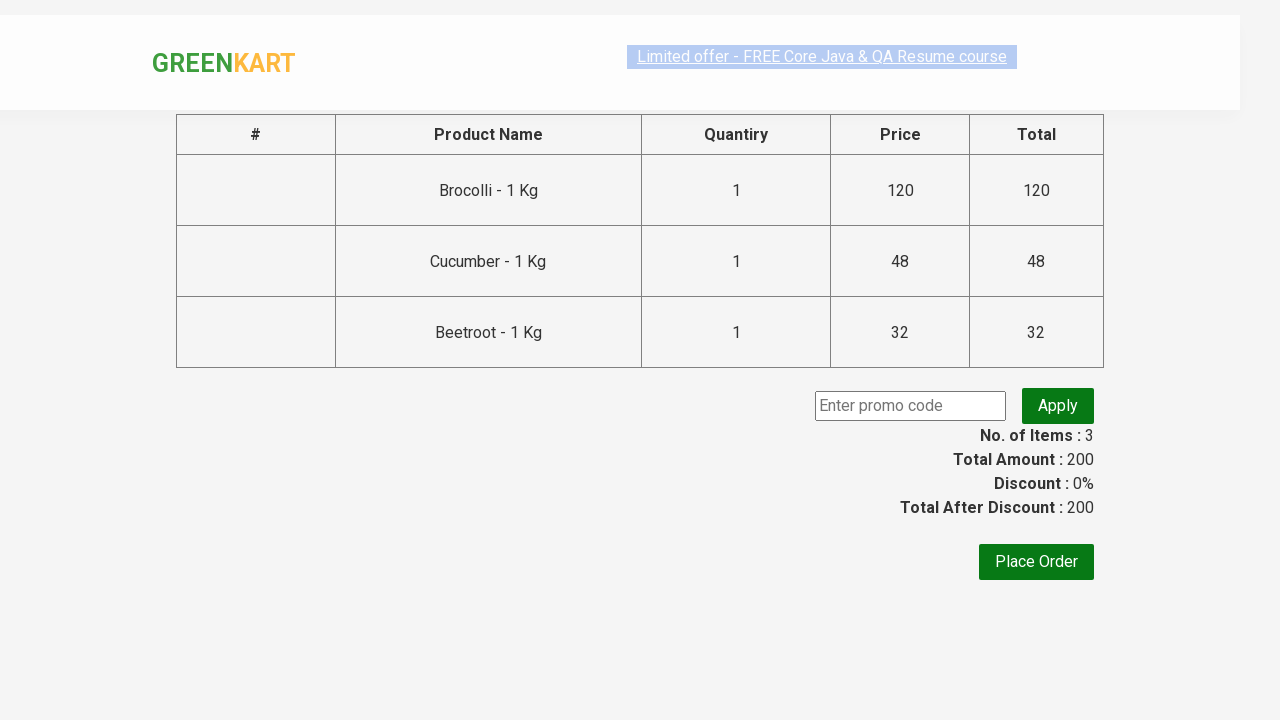

Entered promo code 'rahulshettyacademy' in promo code field on input.promoCode
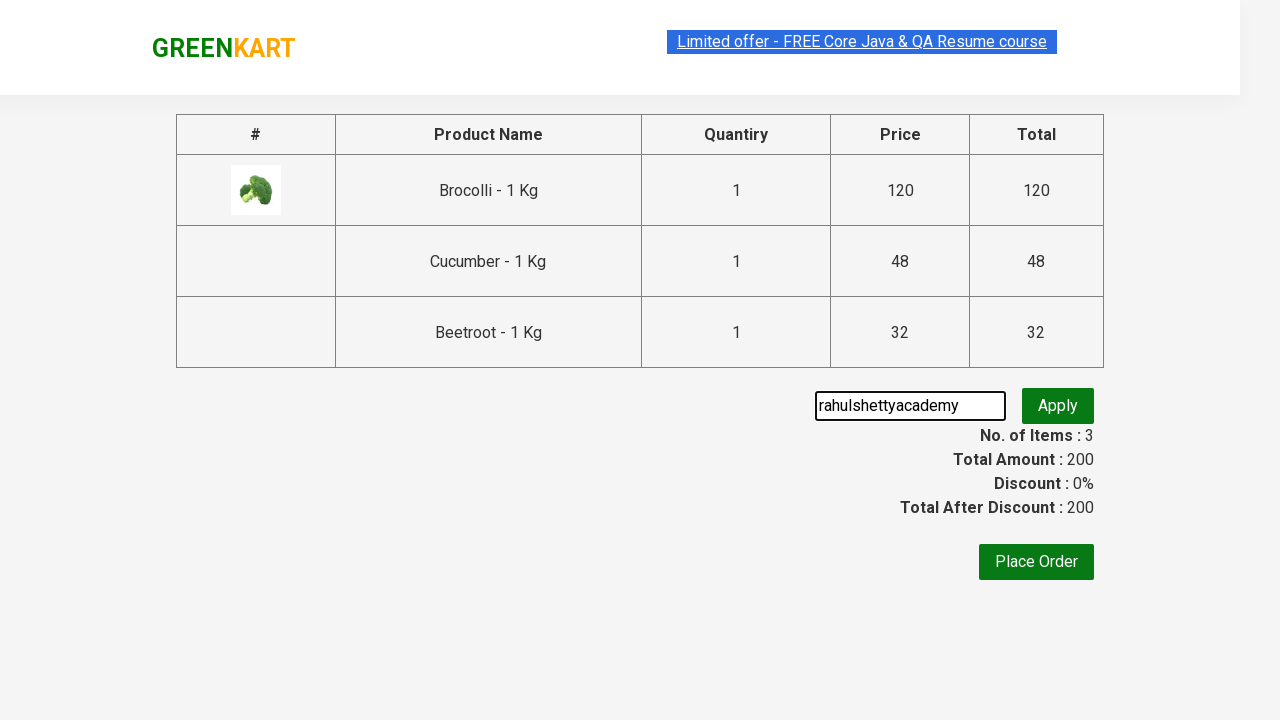

Clicked Apply promo button to apply discount code at (1058, 406) on button.promoBtn
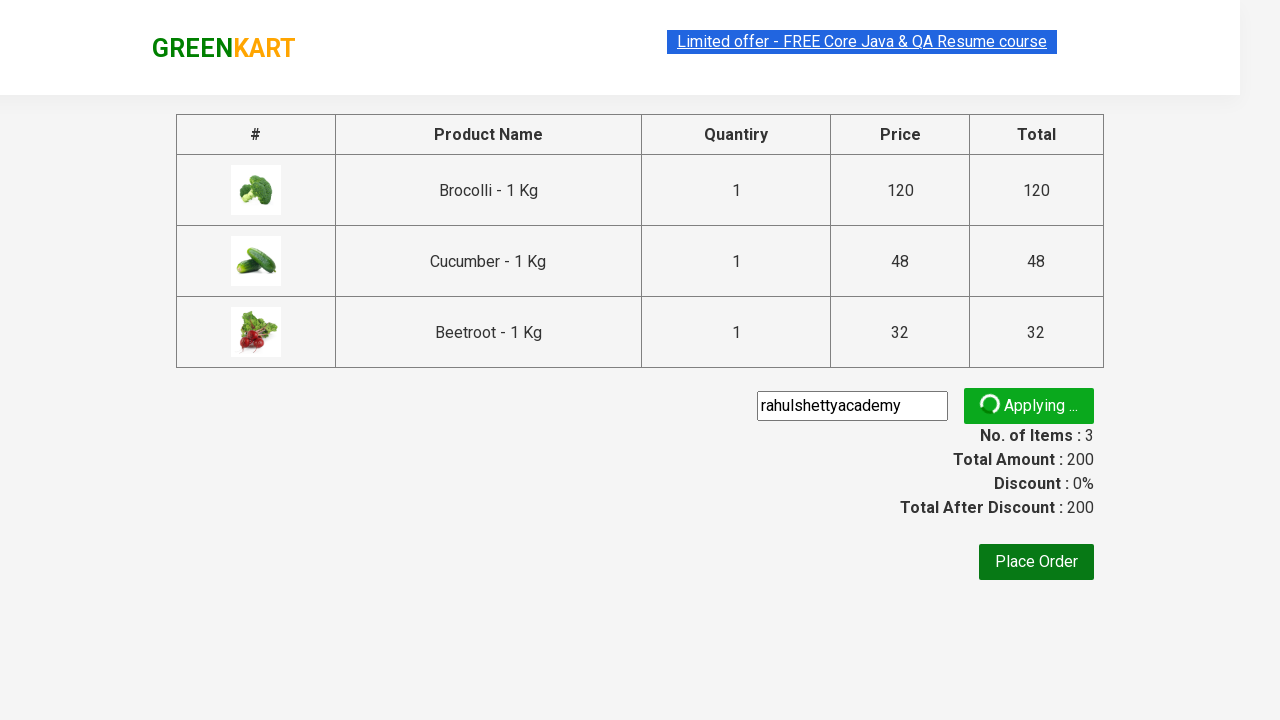

Promo code was applied successfully and discount confirmed
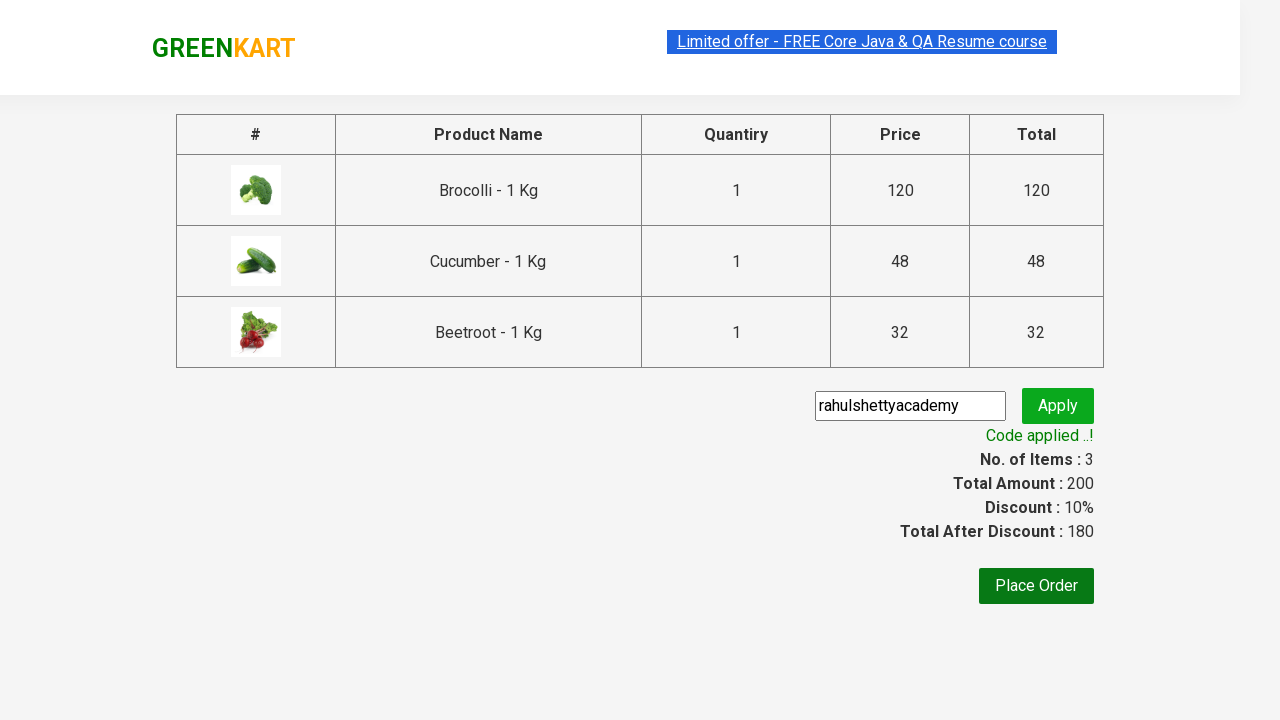

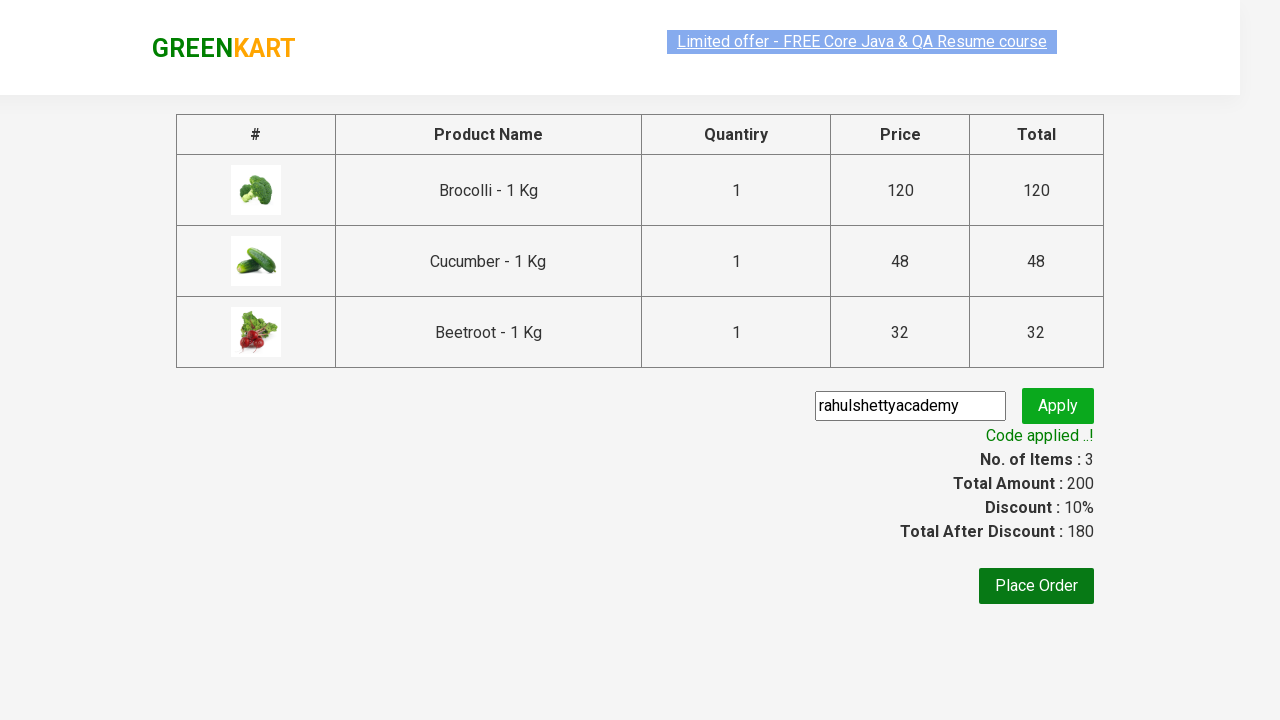